Tests hover functionality by moving the mouse over multiple figure elements and verifying that user information becomes visible on hover

Starting URL: http://the-internet.herokuapp.com/hovers

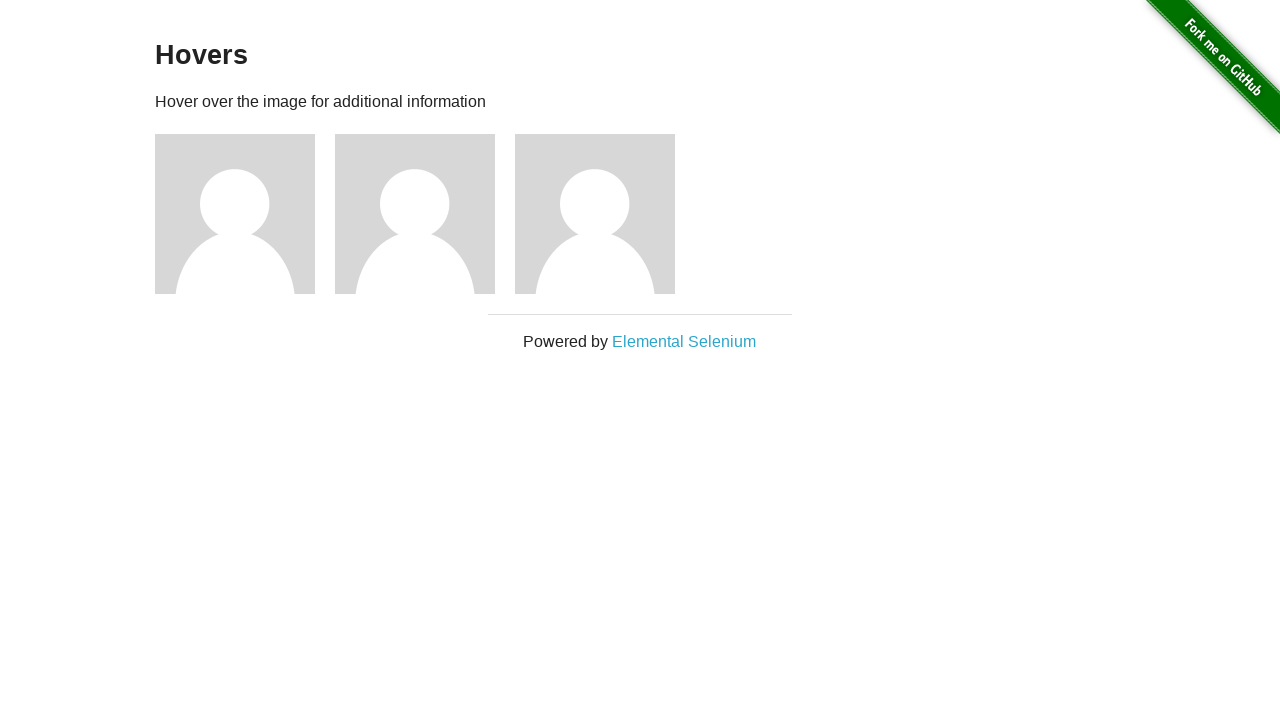

Figure elements loaded on the page
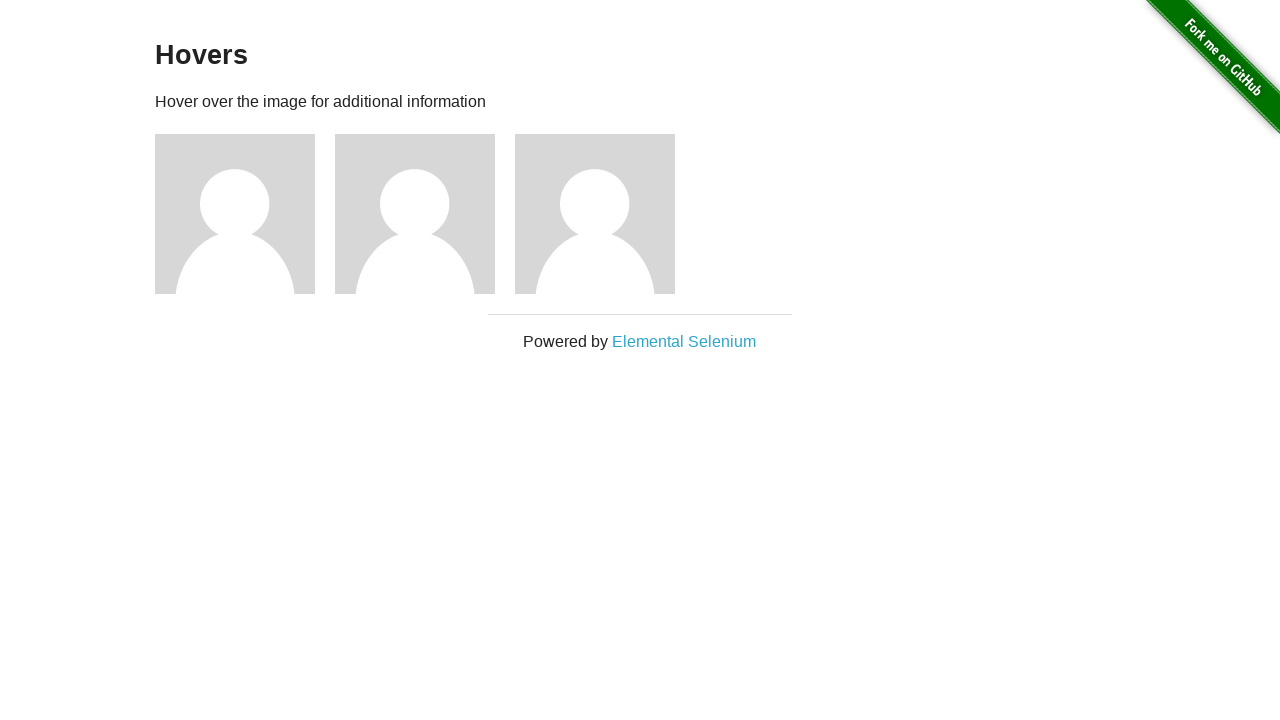

Located all figure elements
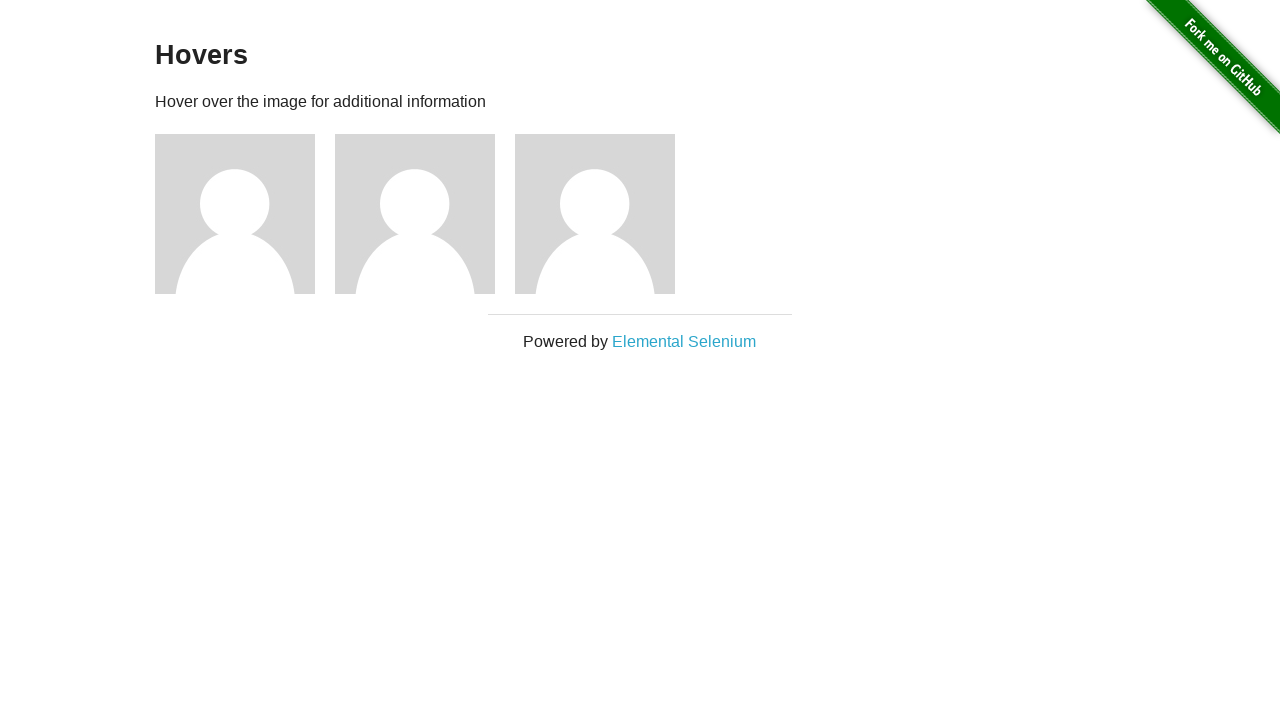

Hovered over first figure element at (245, 214) on .figure >> nth=0
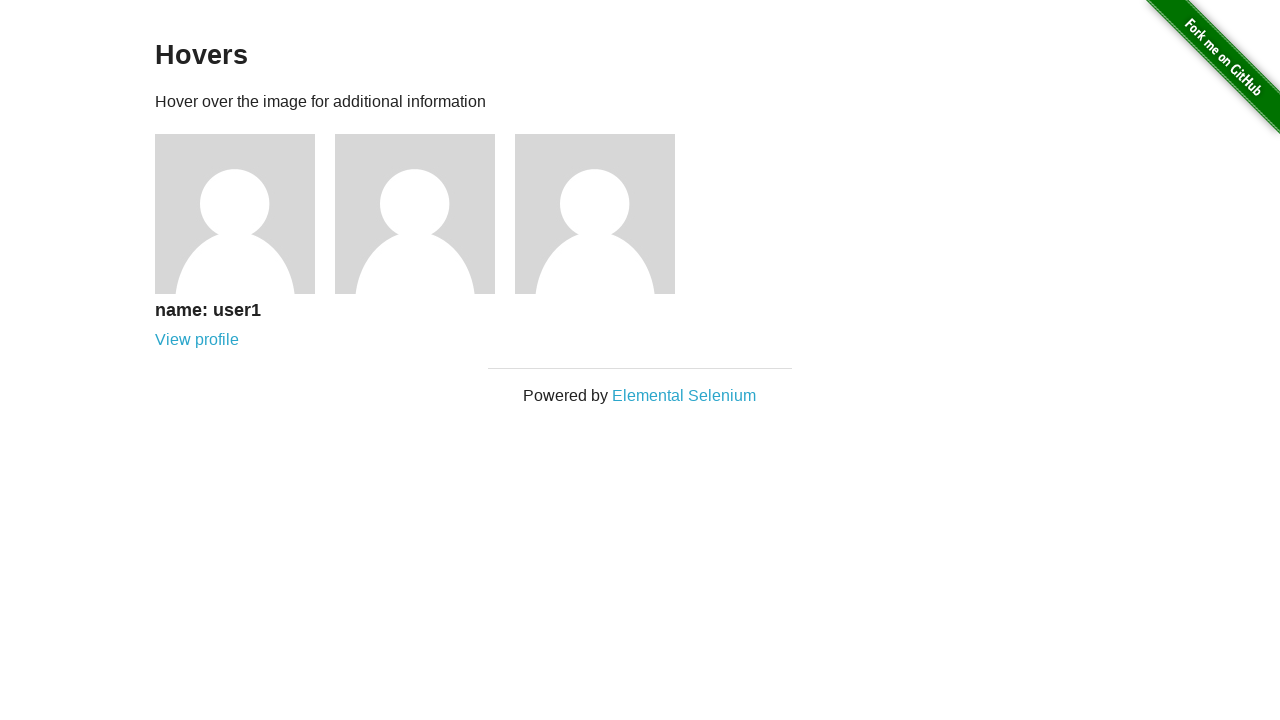

Waited 1000ms for hover effect to display
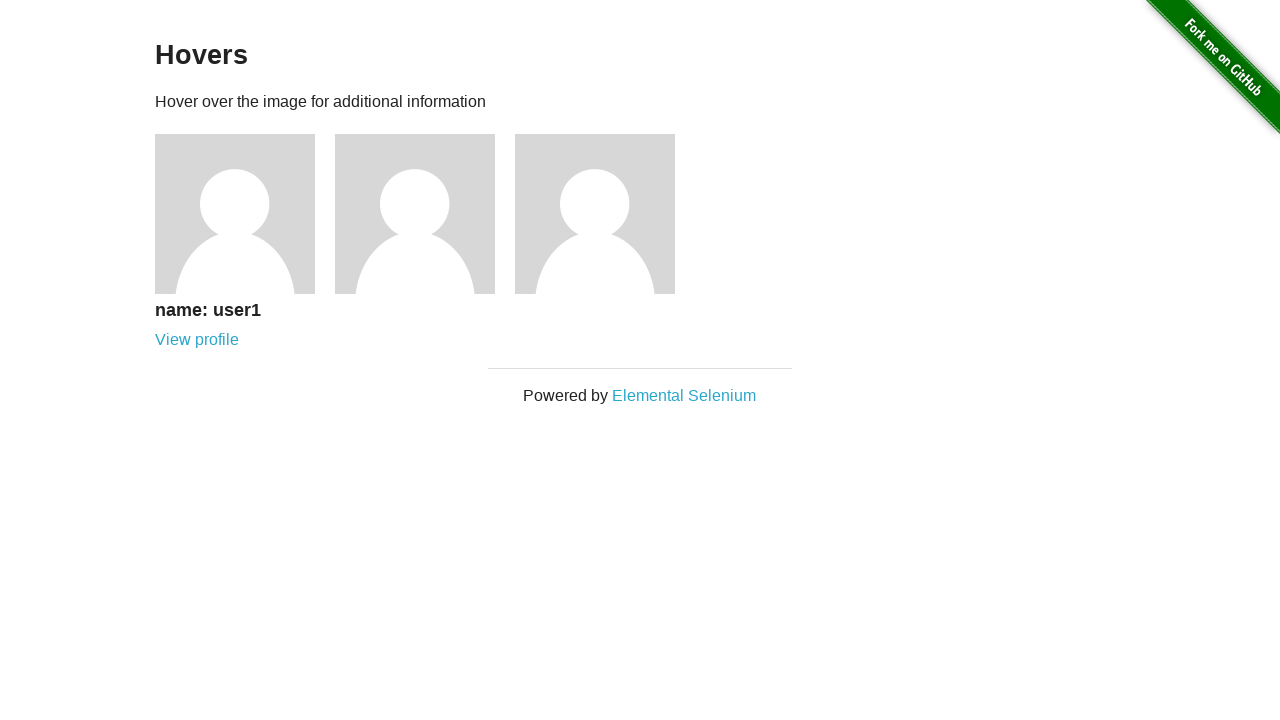

Hovered over third figure element at (605, 214) on .figure >> nth=2
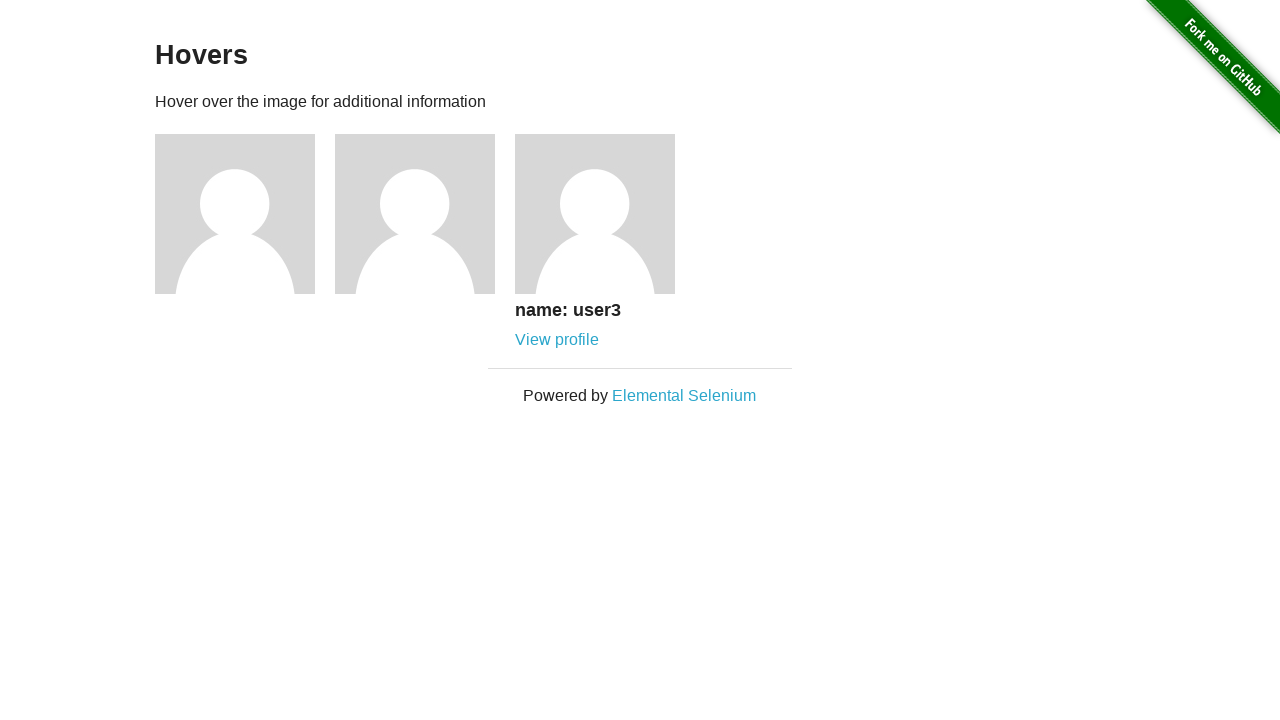

Waited 1000ms for hover effect to display
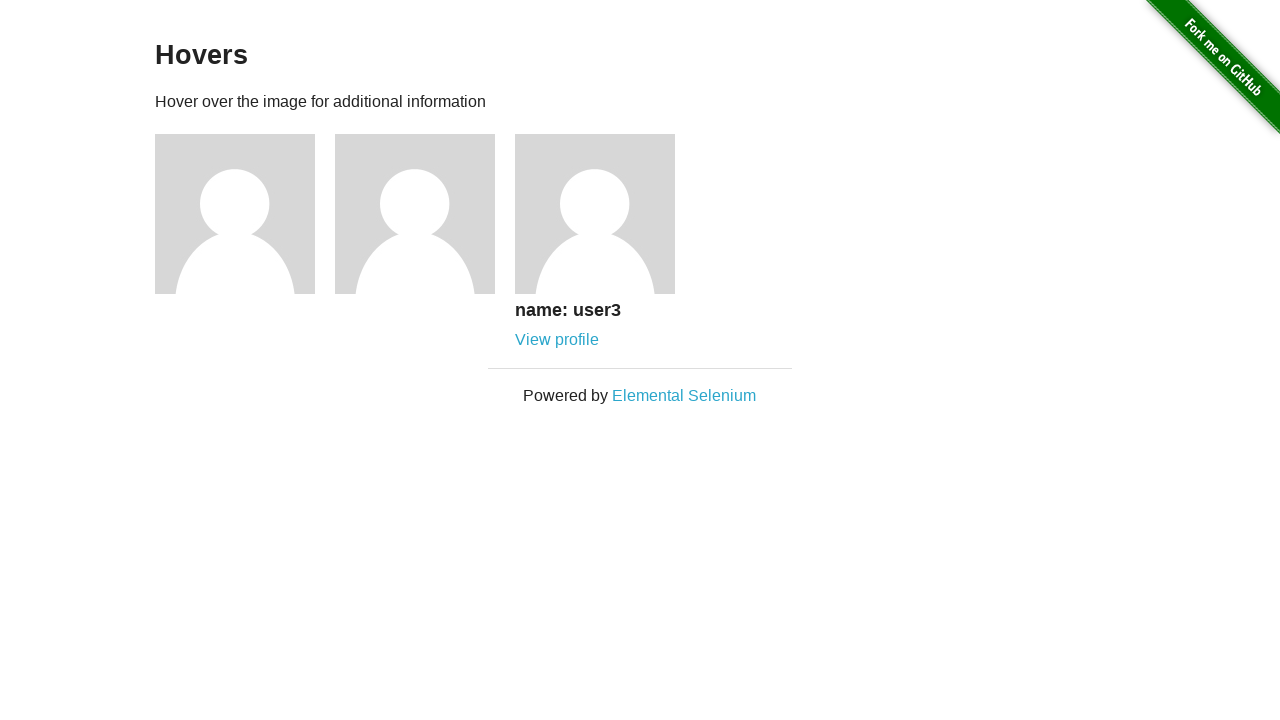

Hovered back over first figure element at (245, 214) on .figure >> nth=0
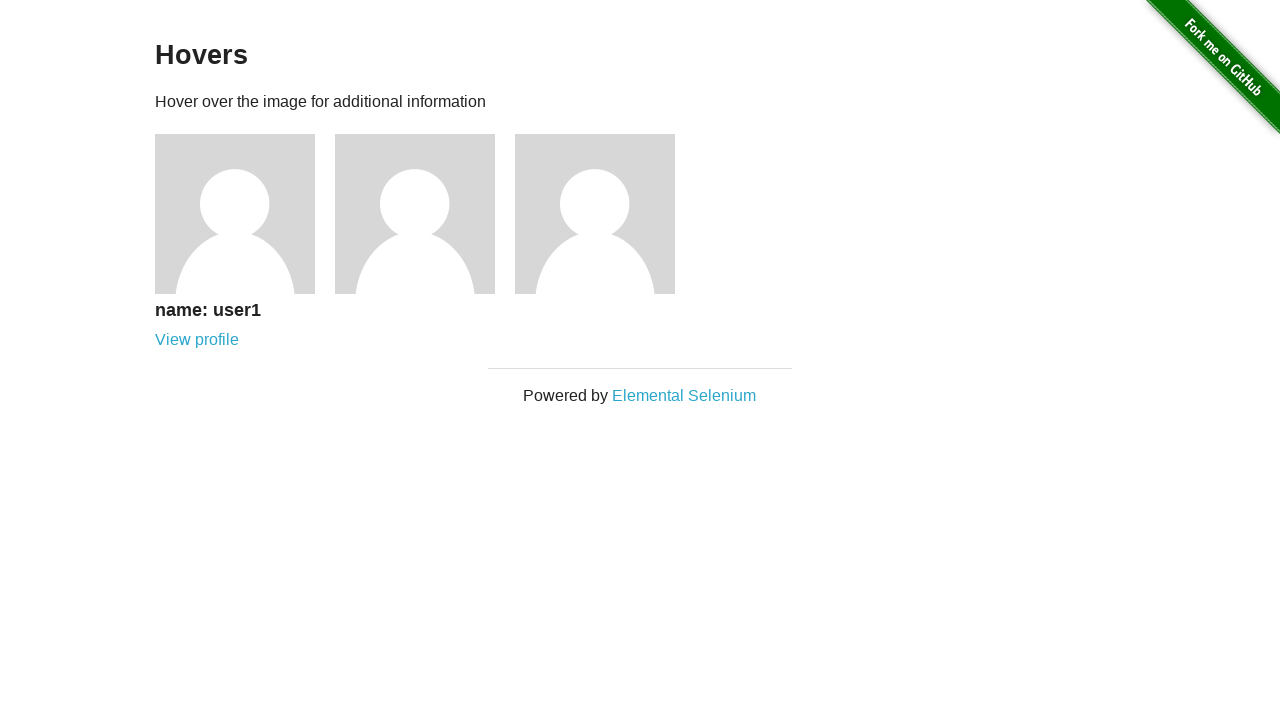

User1 information became visible on hover
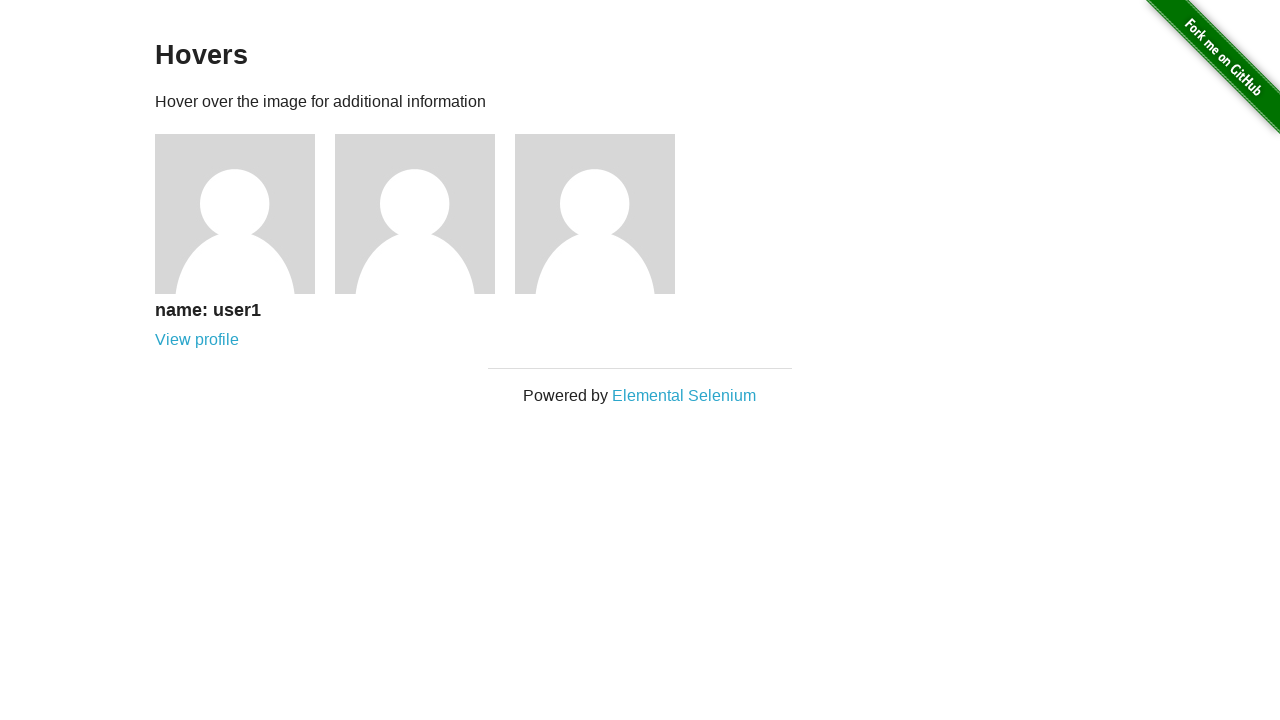

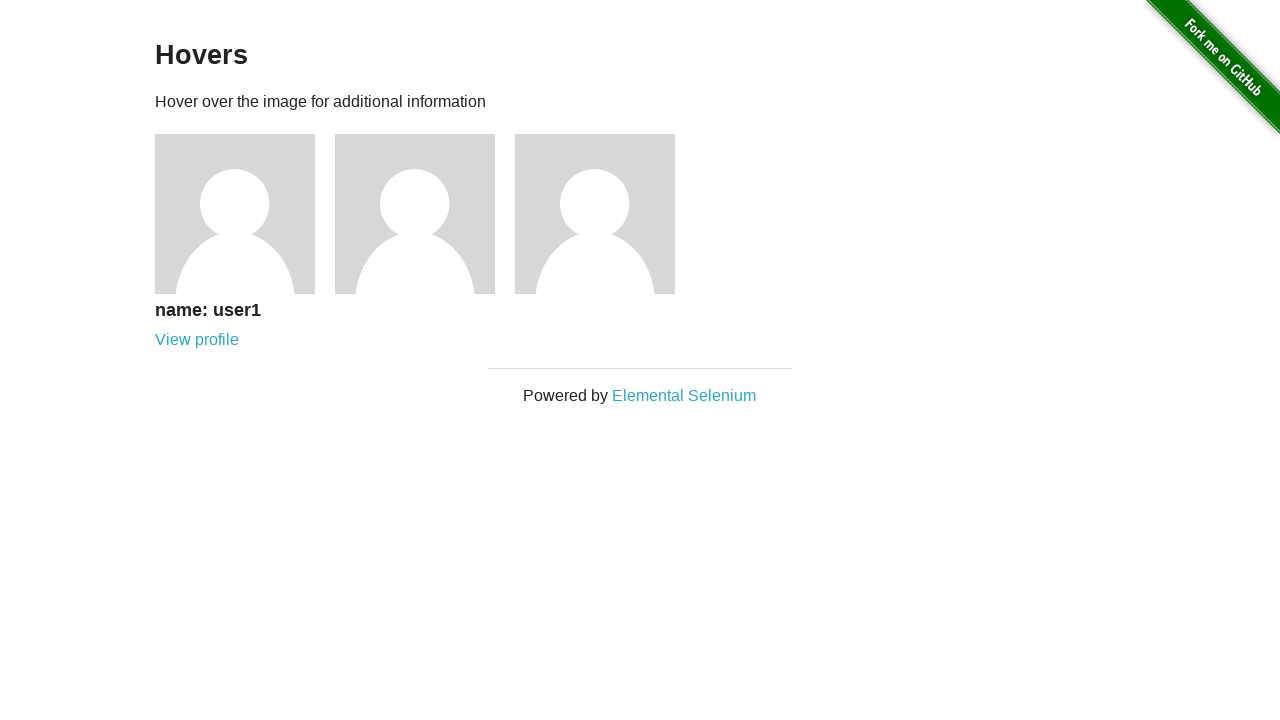